Tests that all menu elements are accessible and clickable by iterating through each menu item and clicking them sequentially

Starting URL: https://the-internet.herokuapp.com/shifting_content/menu?mode=random

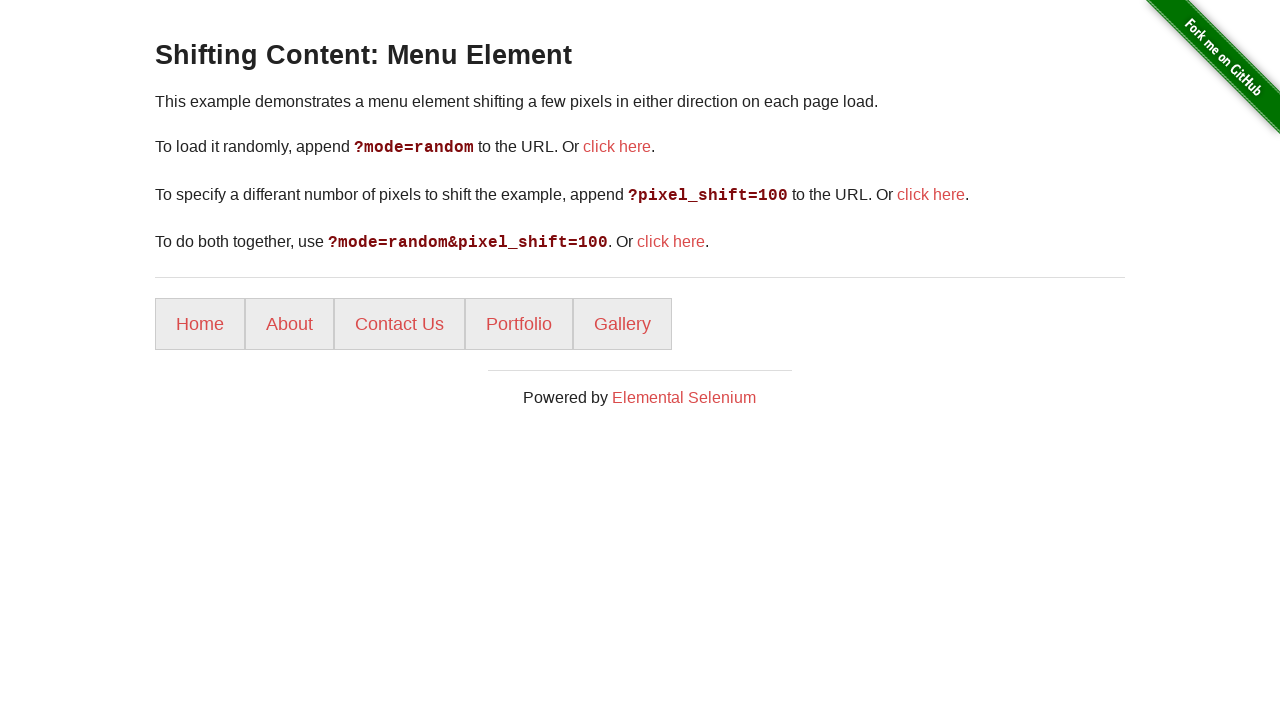

Menu items loaded and are now visible
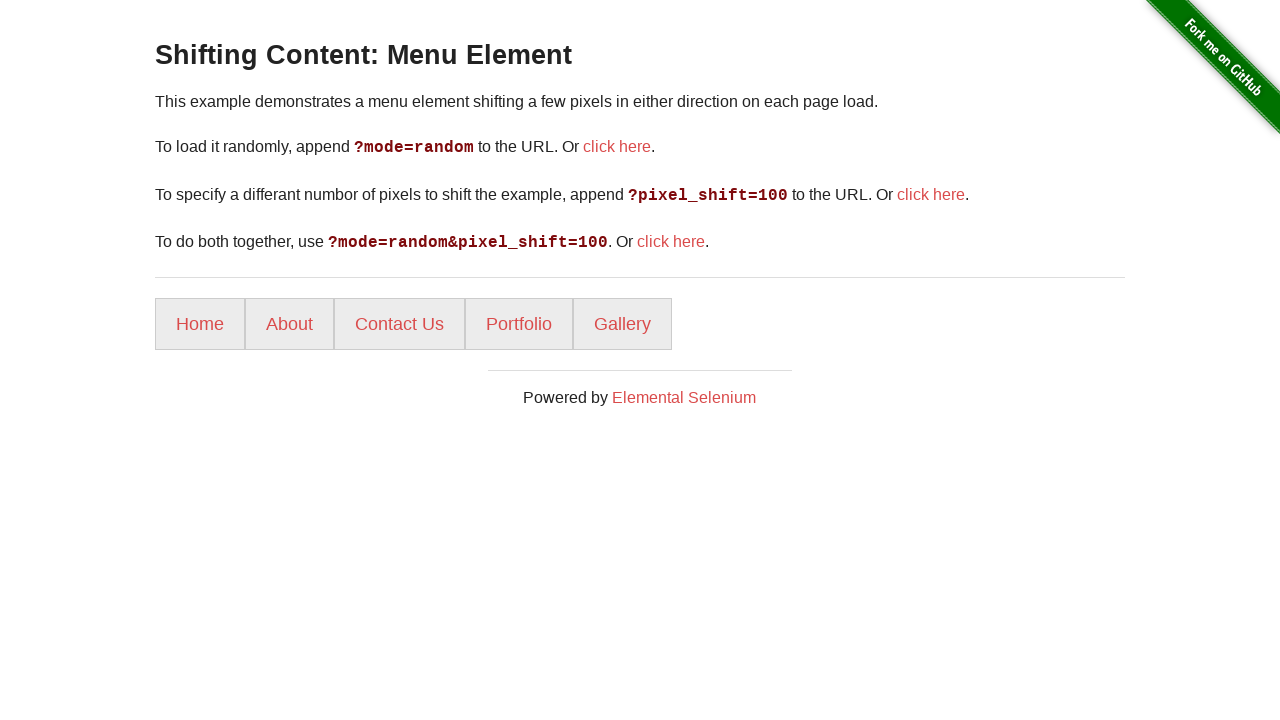

Found 5 menu items
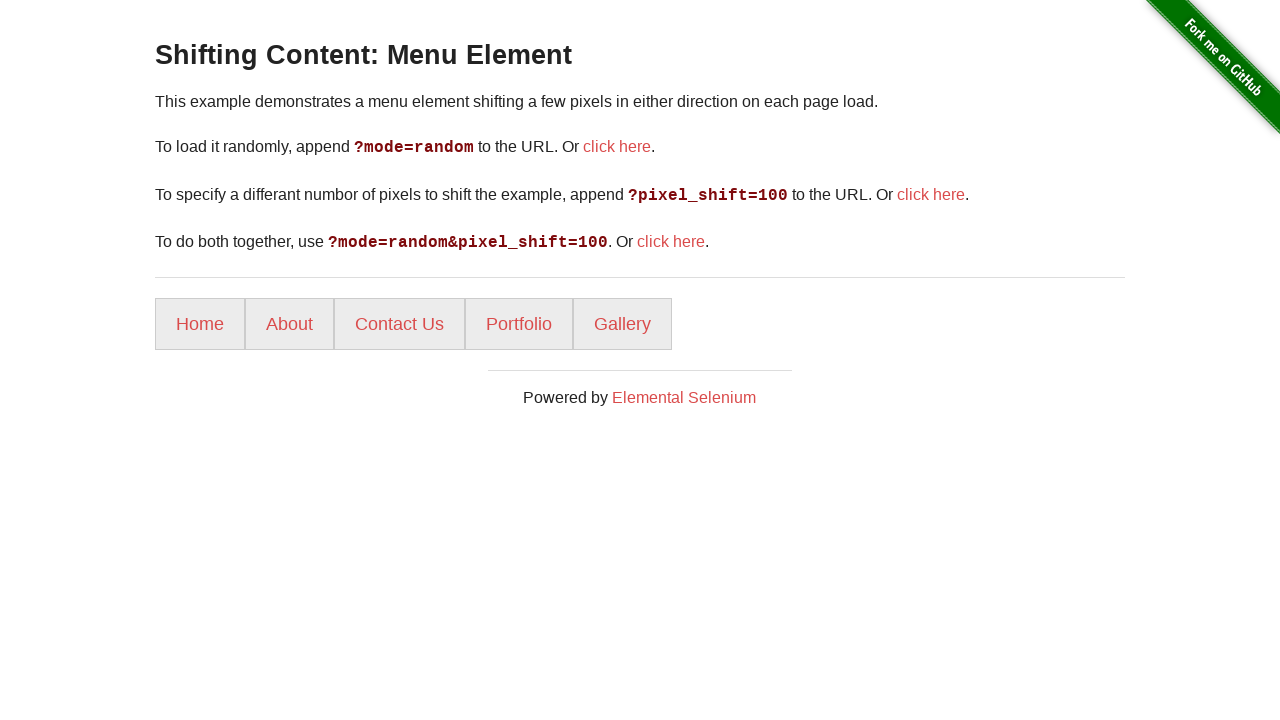

Clicked menu item 1 of 5 at (200, 324) on ul li a >> nth=0
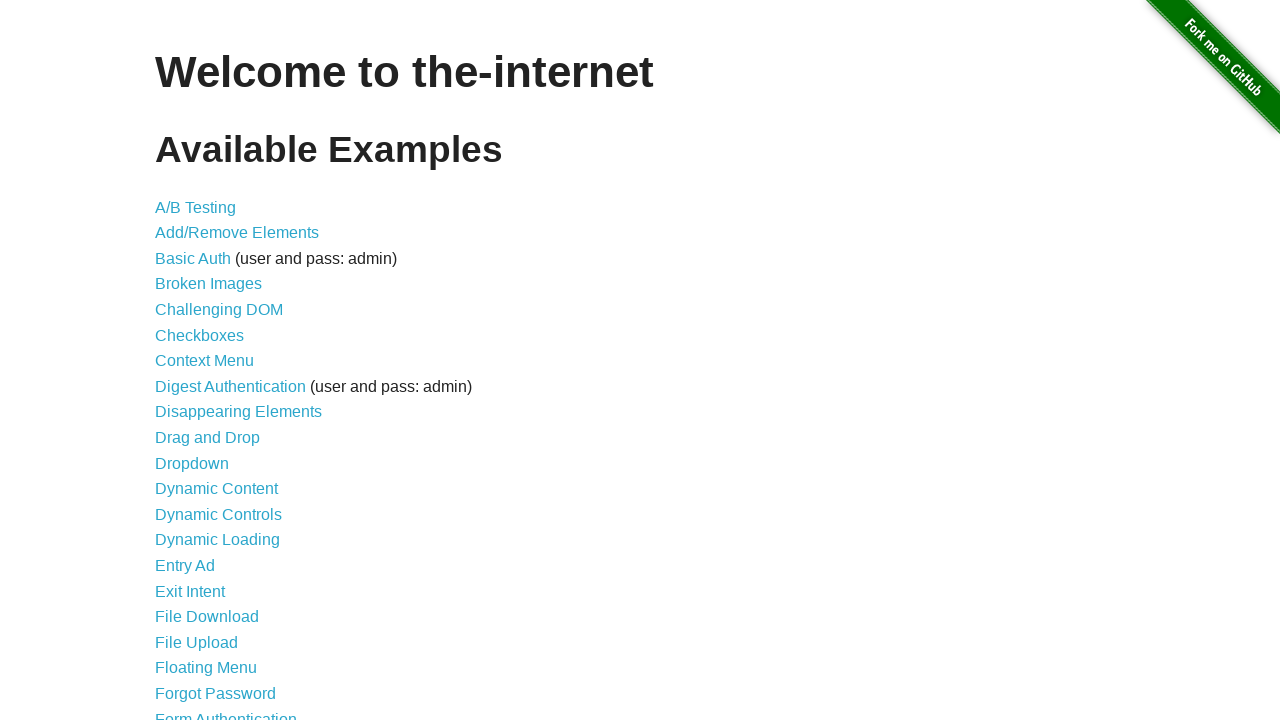

Navigated back to menu page for next iteration
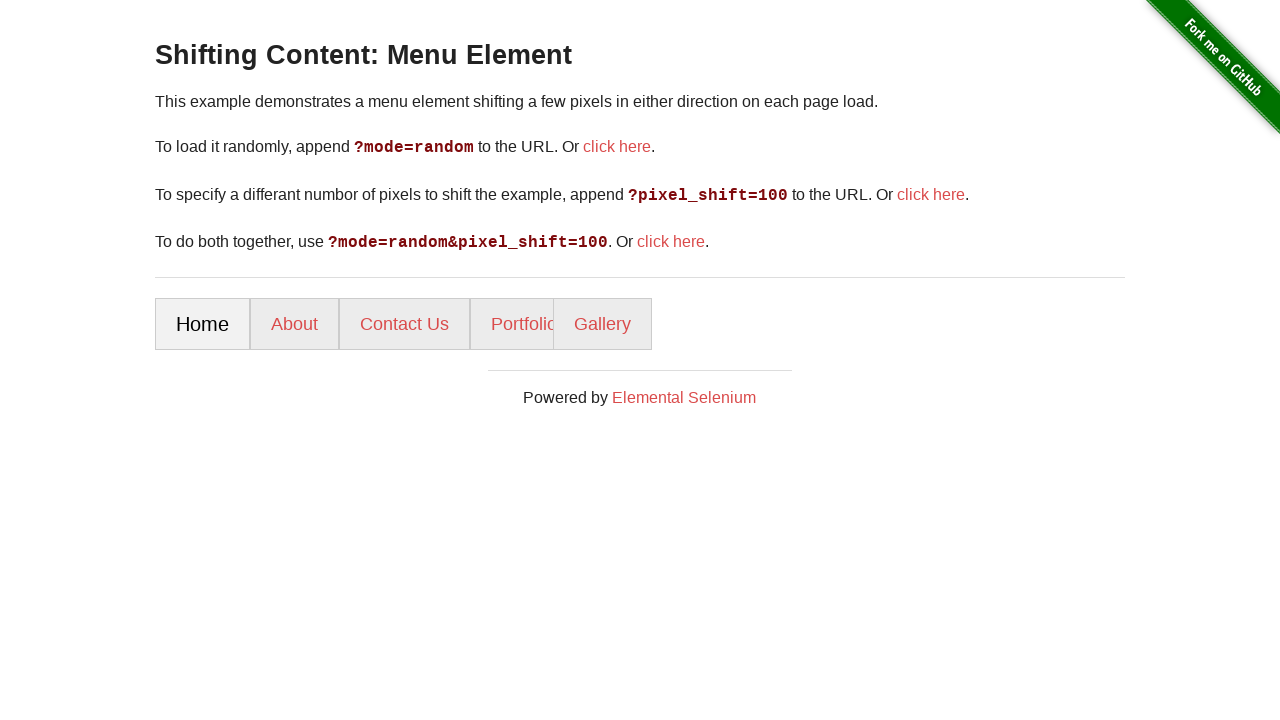

Clicked menu item 2 of 5 at (294, 324) on ul li a >> nth=1
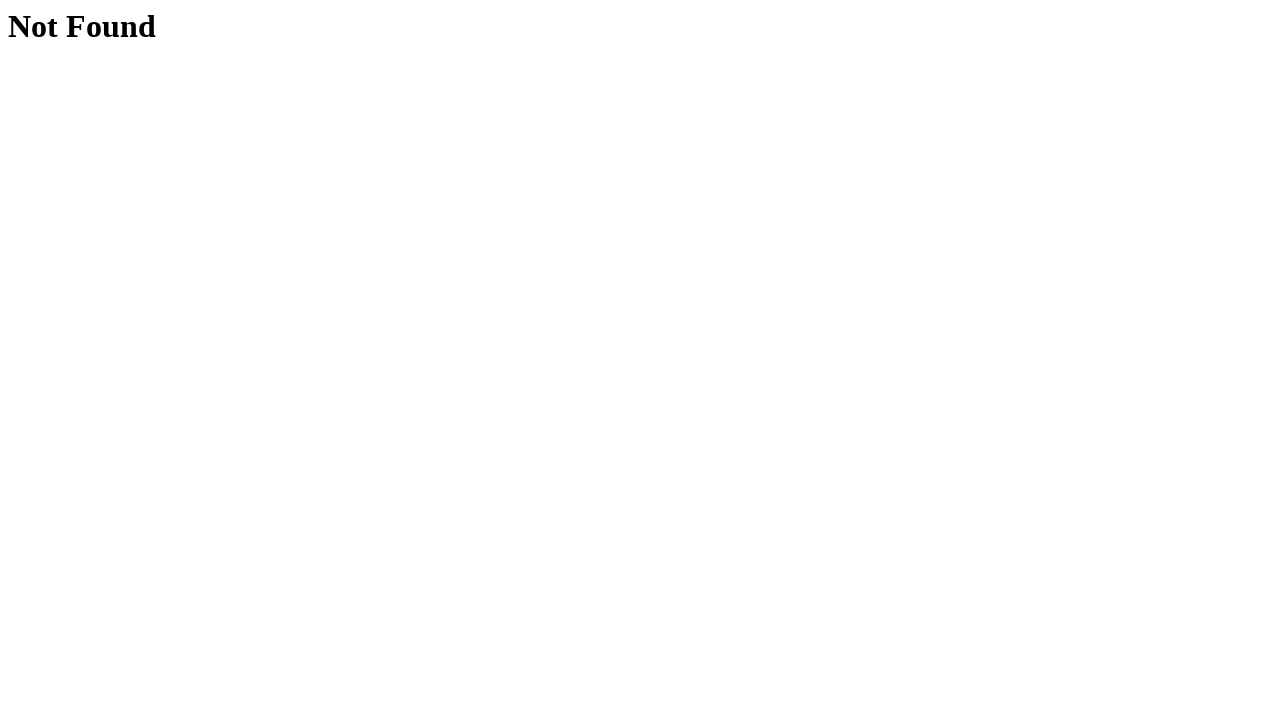

Navigated back to menu page for next iteration
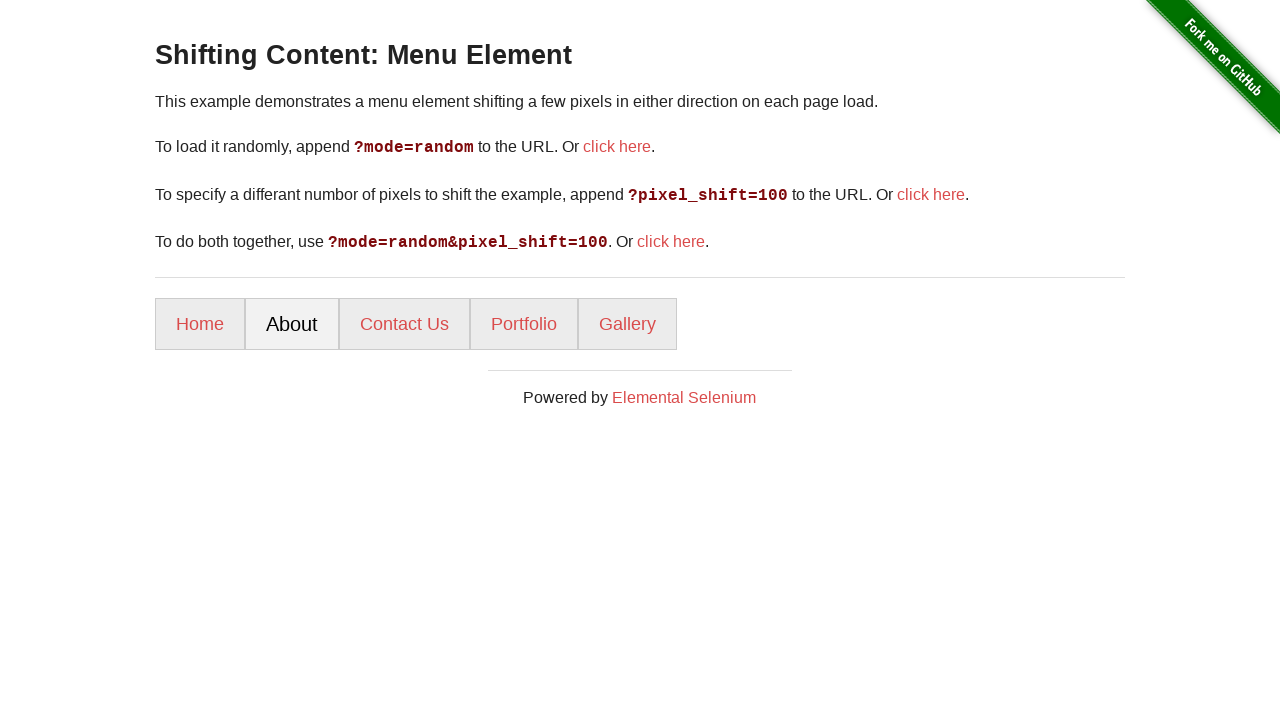

Clicked menu item 3 of 5 at (404, 324) on ul li a >> nth=2
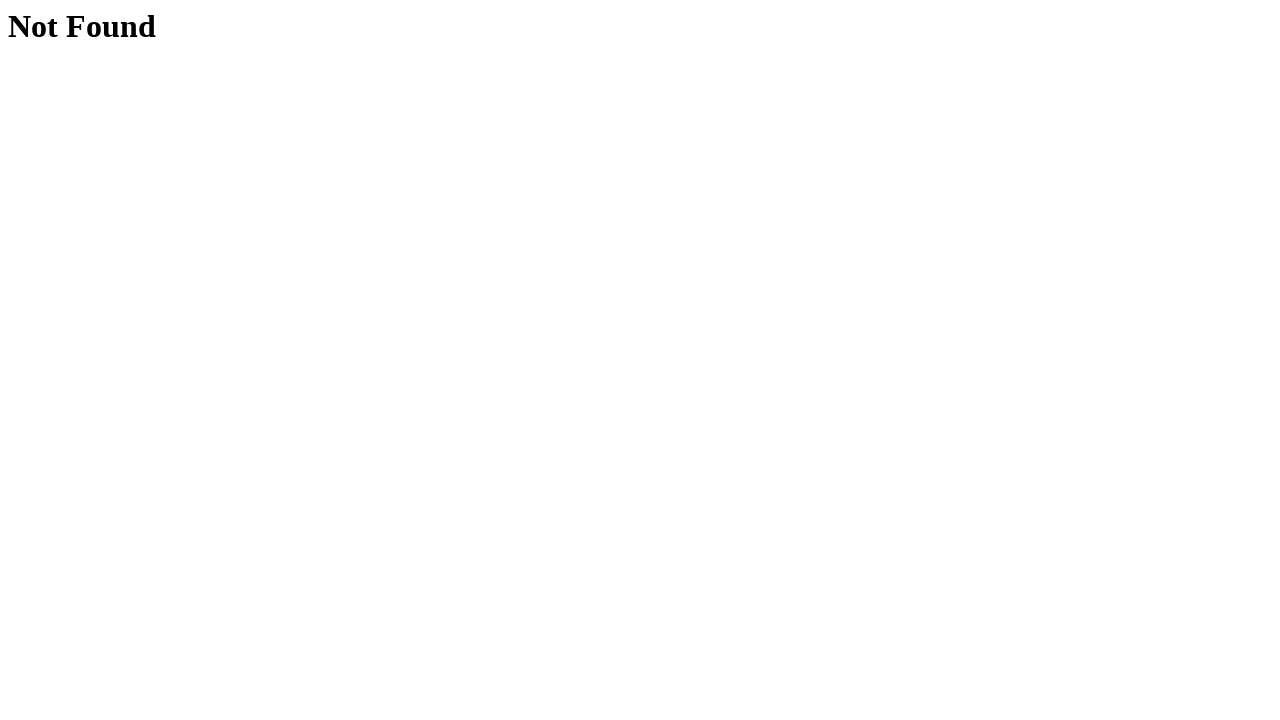

Navigated back to menu page for next iteration
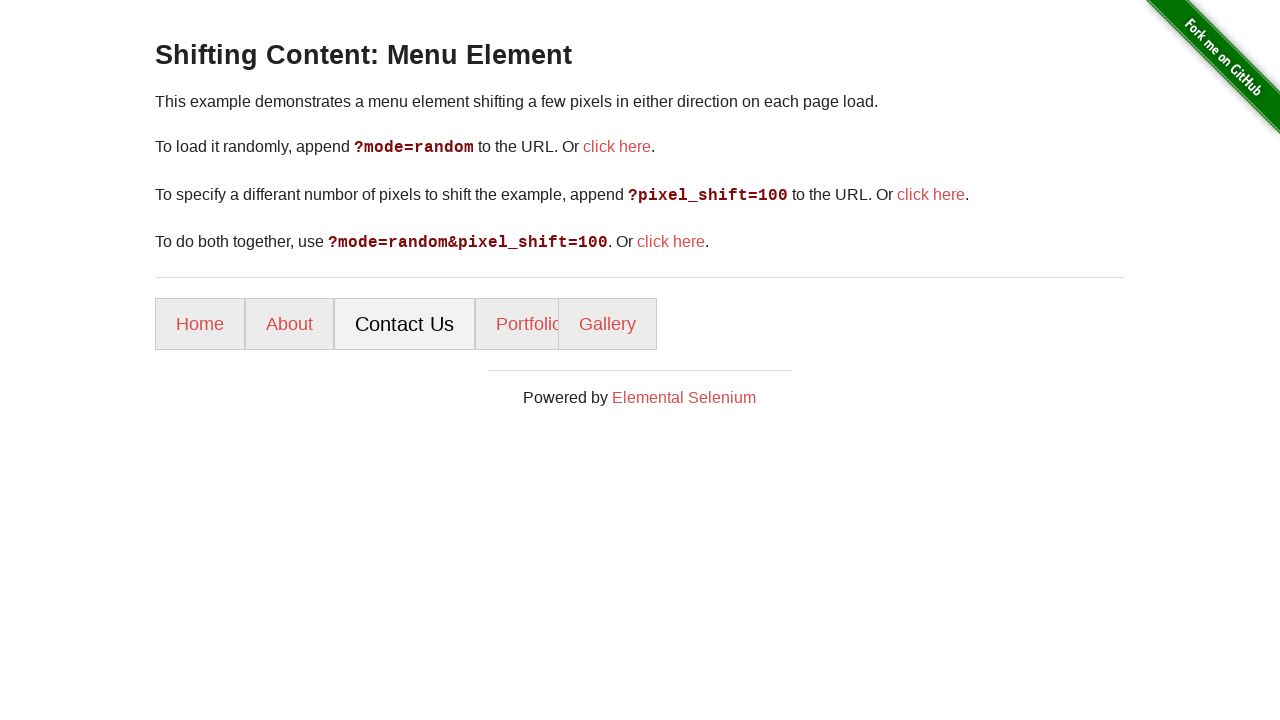

Clicked menu item 4 of 5 at (529, 324) on ul li a >> nth=3
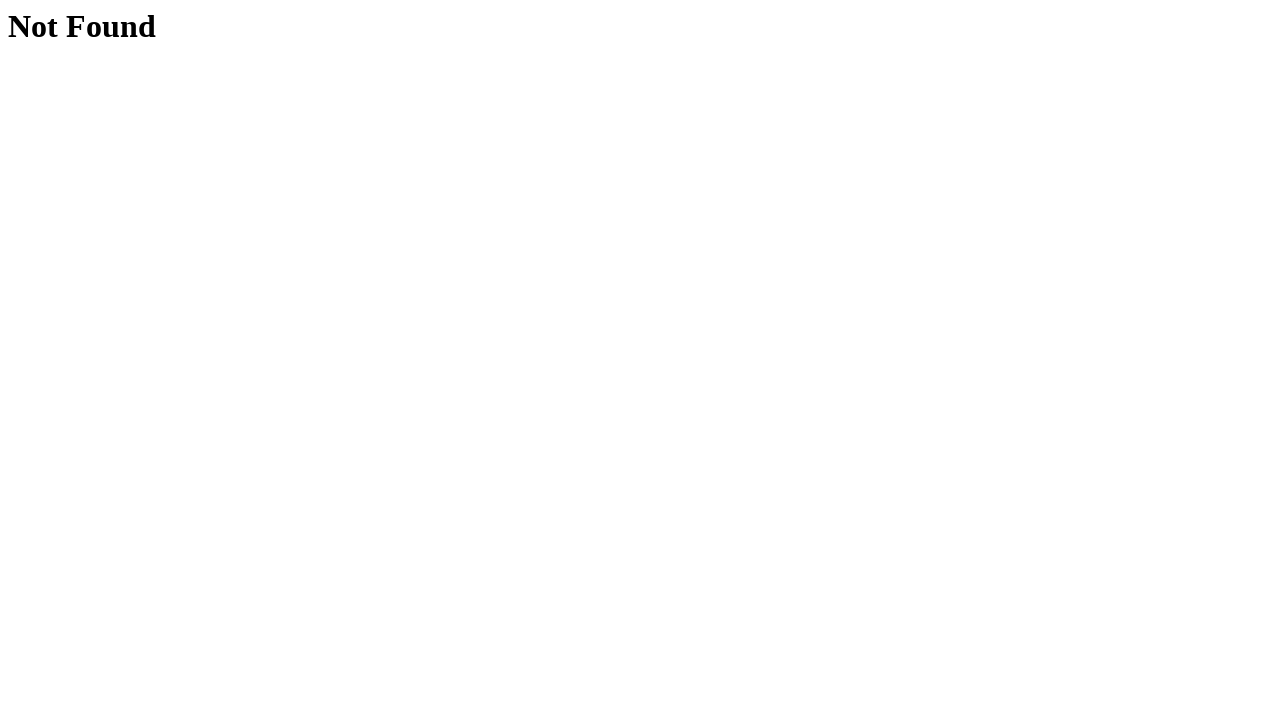

Navigated back to menu page for next iteration
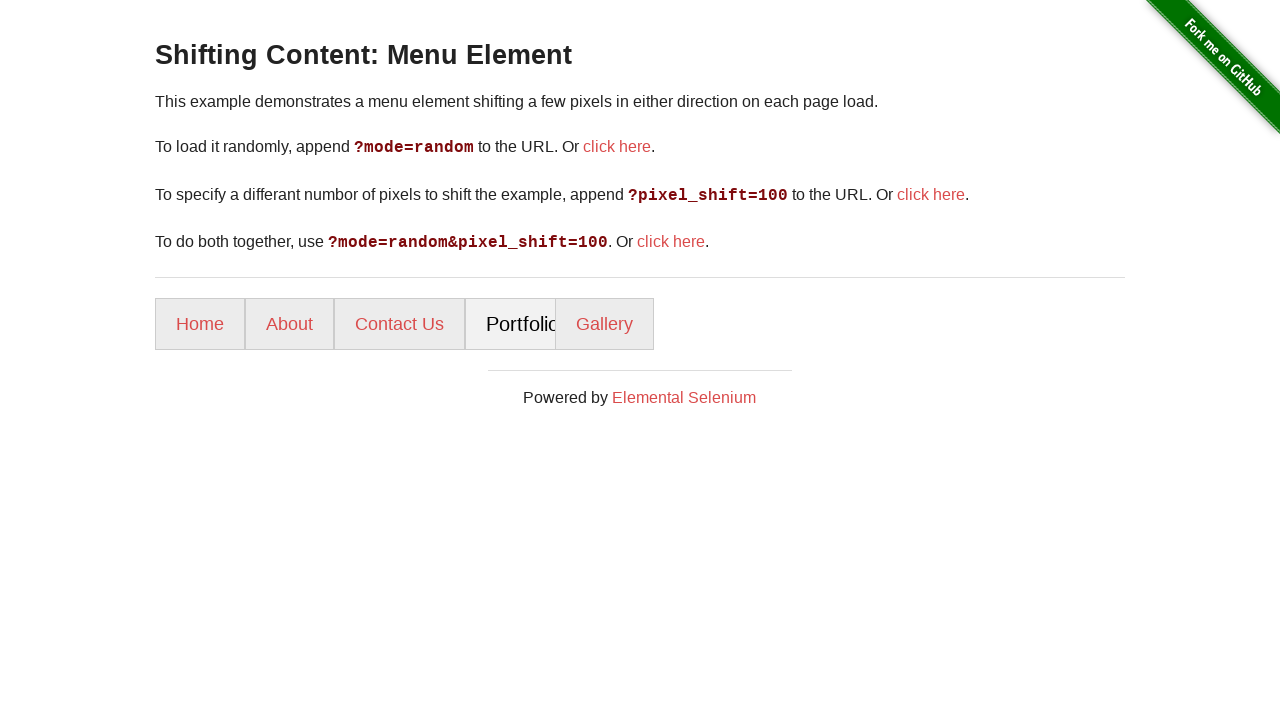

Clicked menu item 5 of 5 at (604, 324) on ul li a >> nth=4
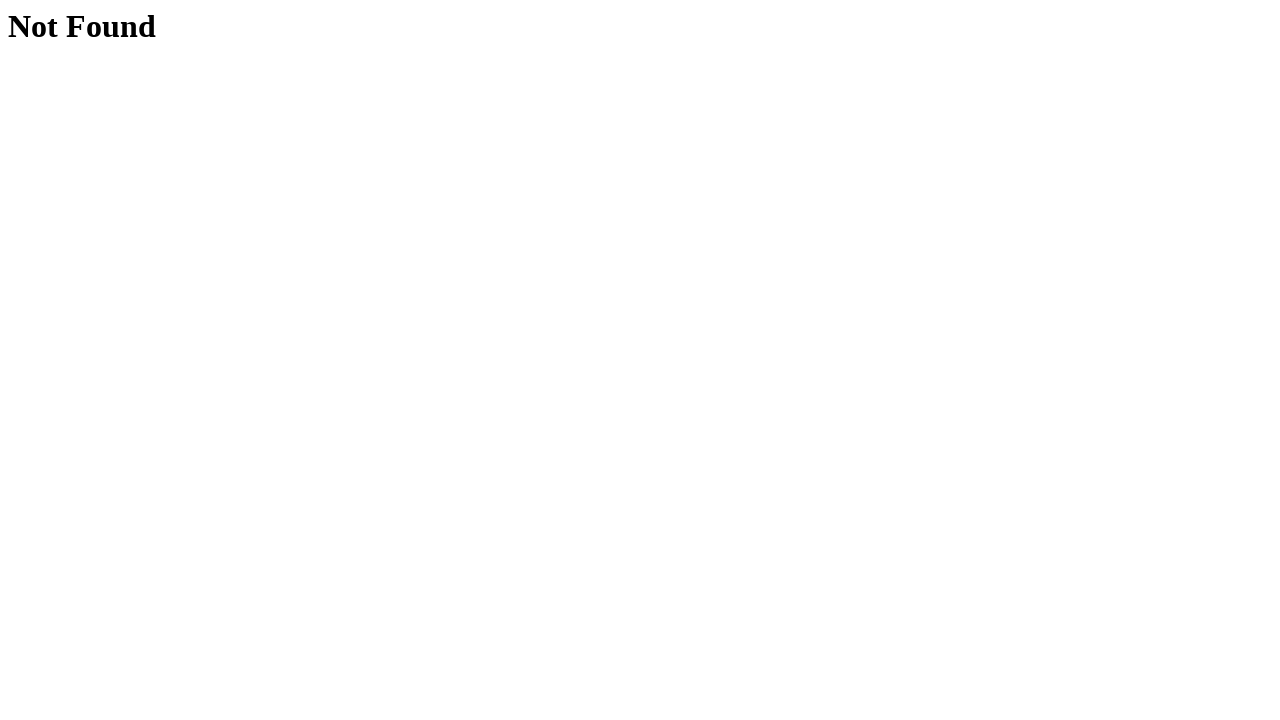

Navigated back to menu page for next iteration
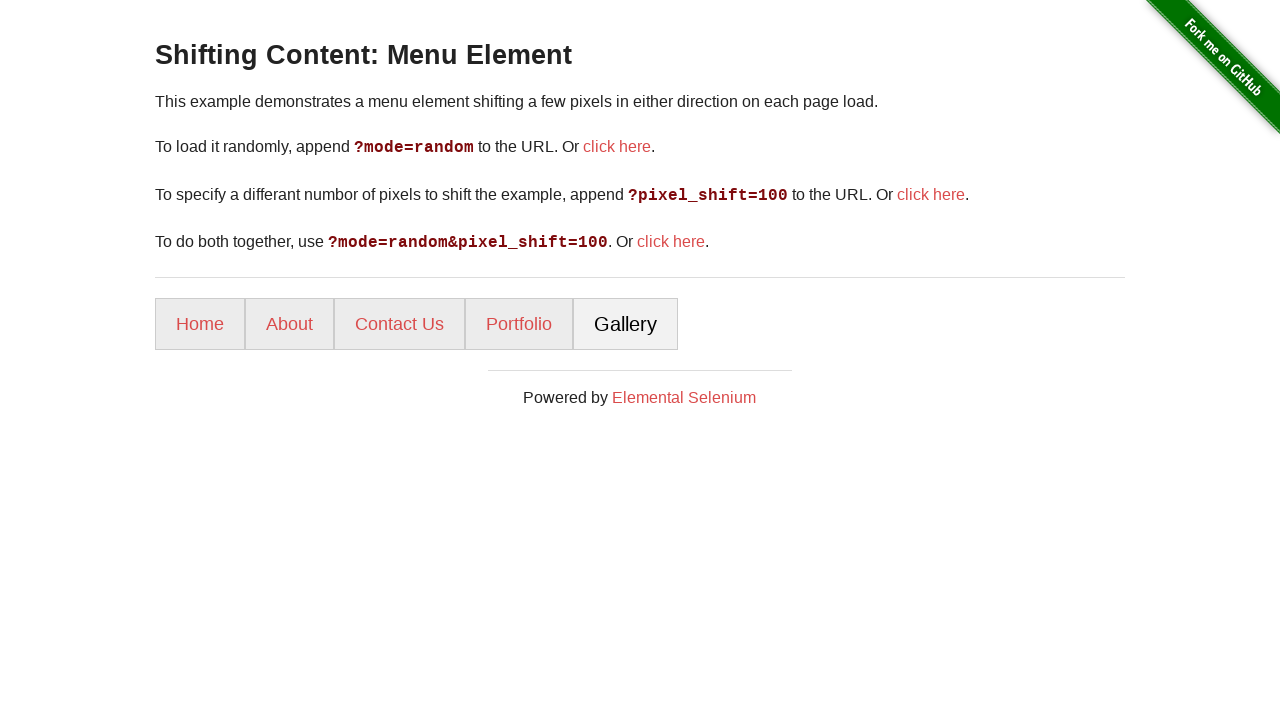

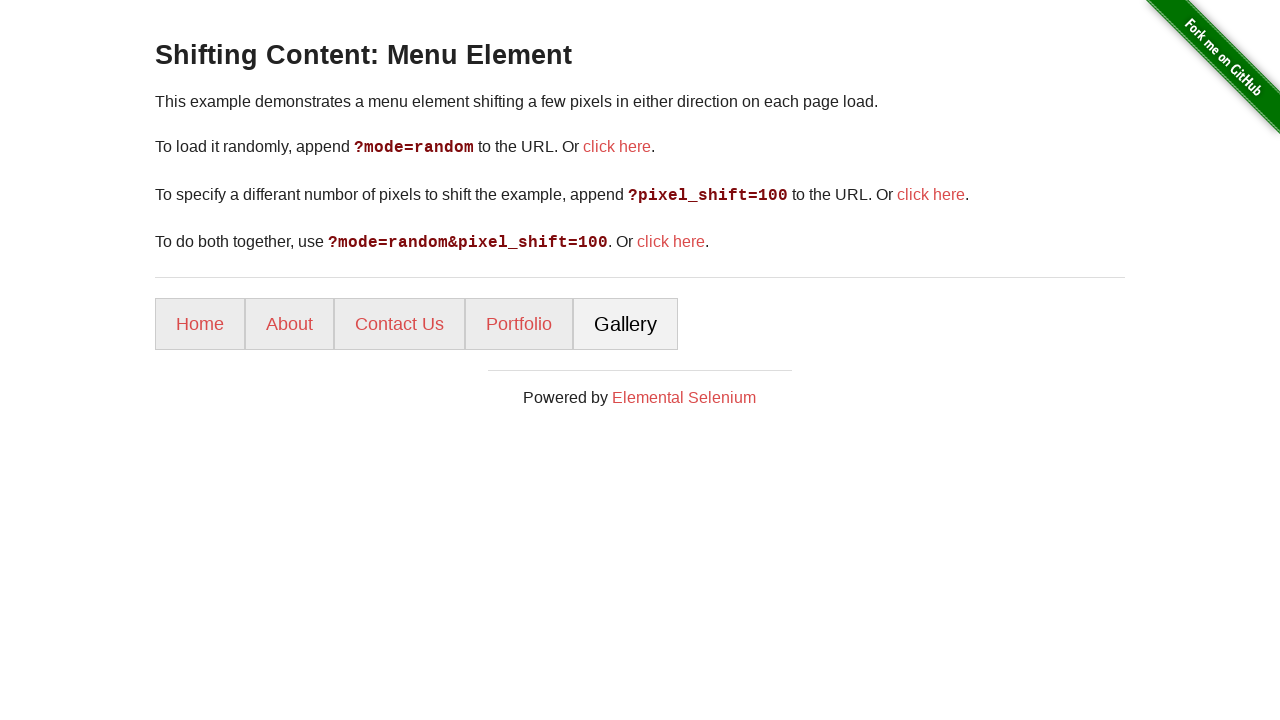